Tests dropdown, checkbox, and passenger selection functionality on a flight booking form, including verifying checkbox states and incrementing adult passenger count

Starting URL: https://rahulshettyacademy.com/dropdownsPractise/

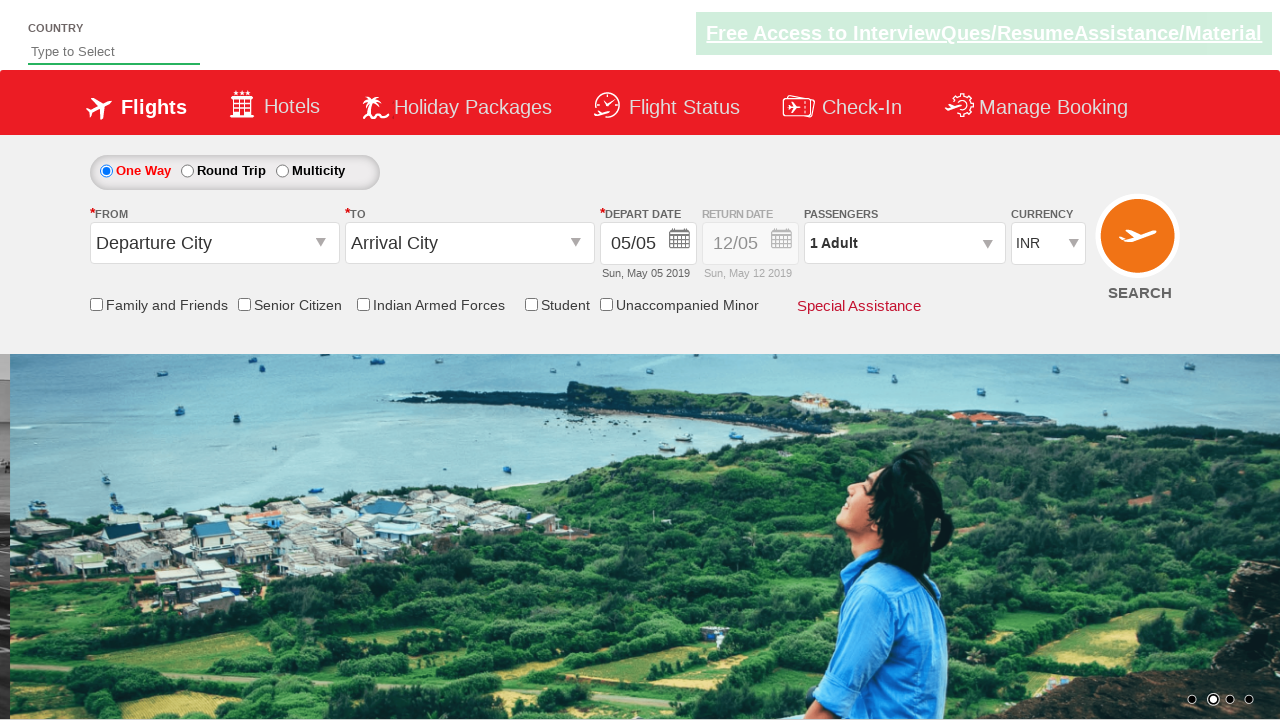

Verified friends and family checkbox is initially unchecked
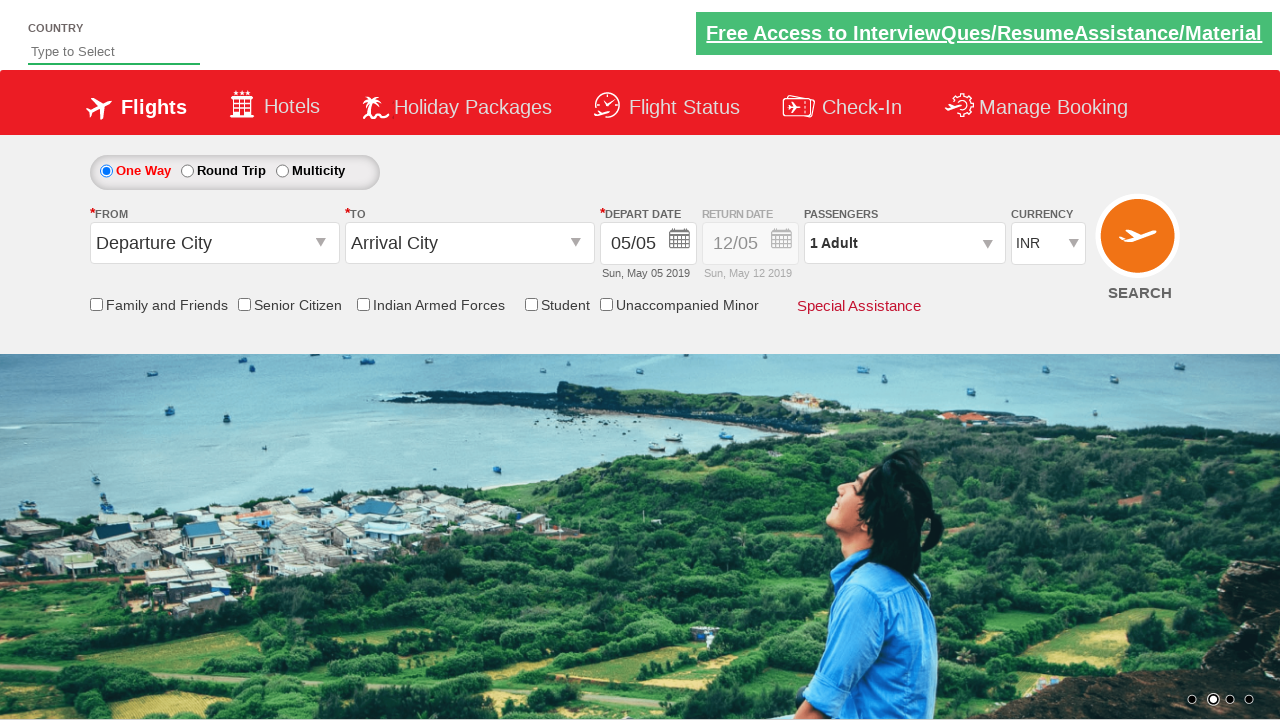

Clicked friends and family checkbox at (96, 304) on input[name='ctl00$mainContent$chk_friendsandfamily']
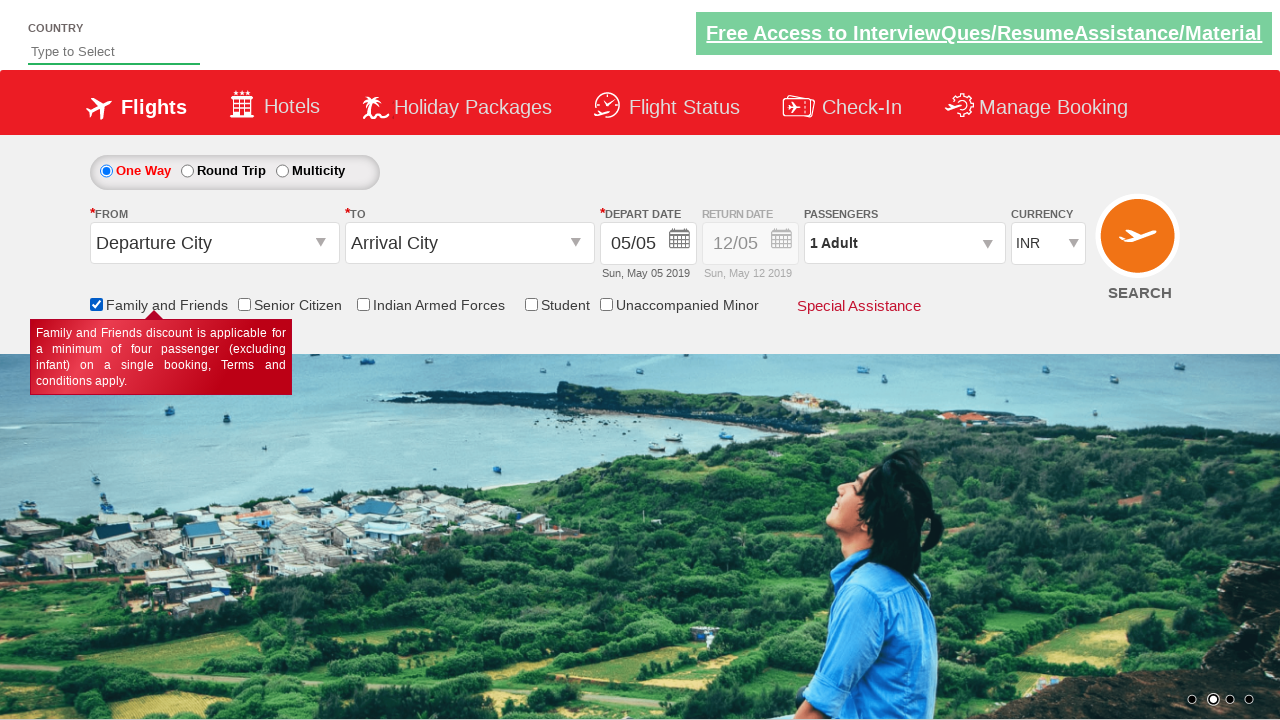

Verified friends and family checkbox is now checked
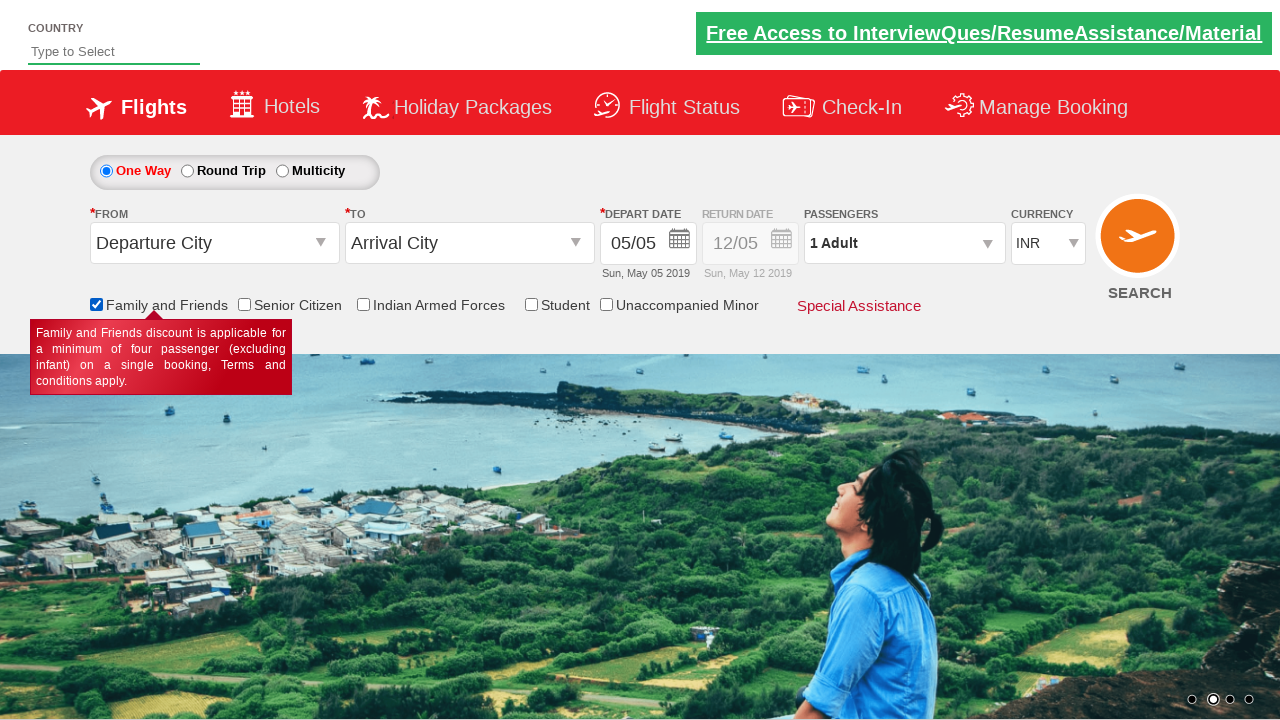

Counted 6 checkboxes on the page
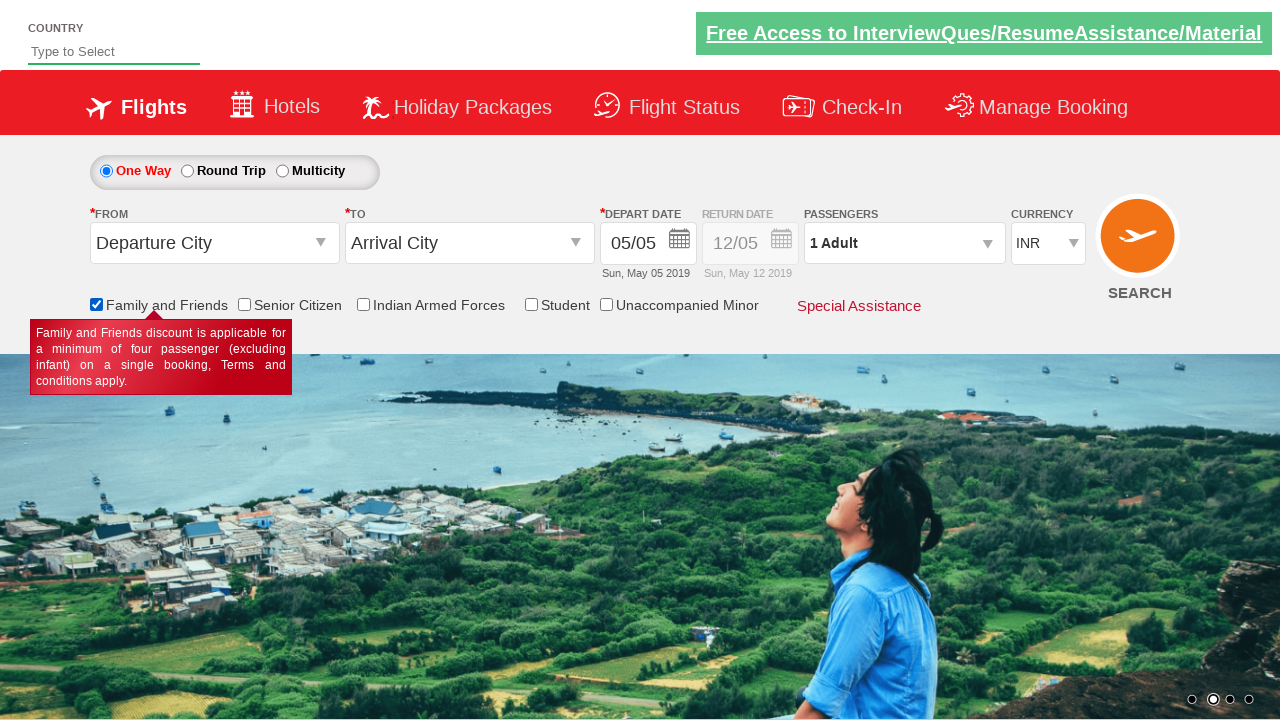

Clicked round trip radio button at (187, 171) on #ctl00_mainContent_rbtnl_Trip_1
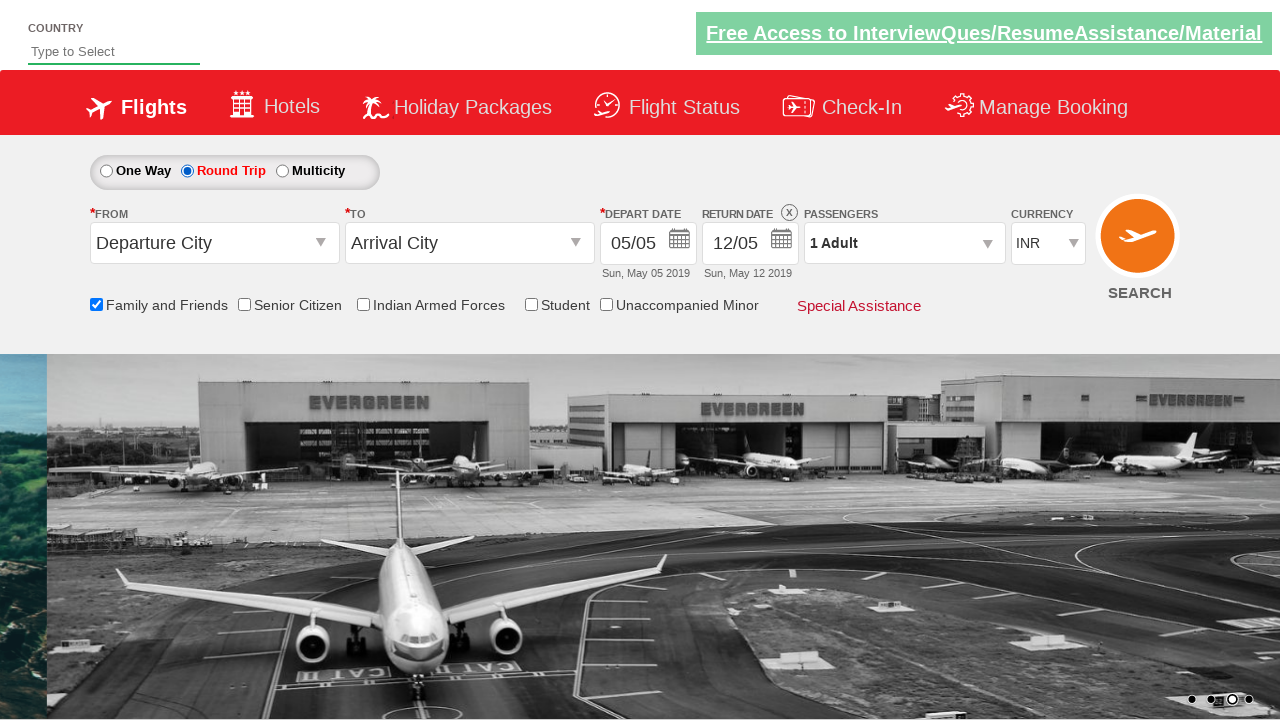

Retrieved style attribute before opening passenger dropdown
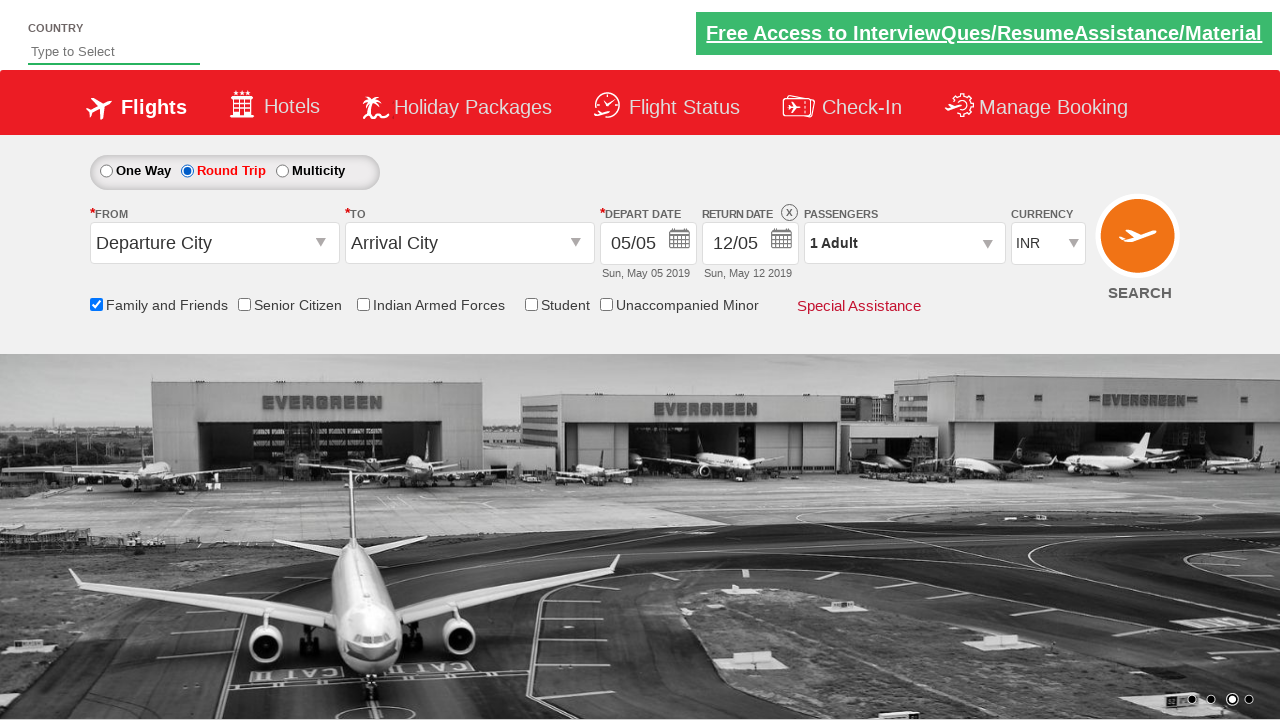

Opened passenger selection dropdown at (904, 243) on #divpaxinfo
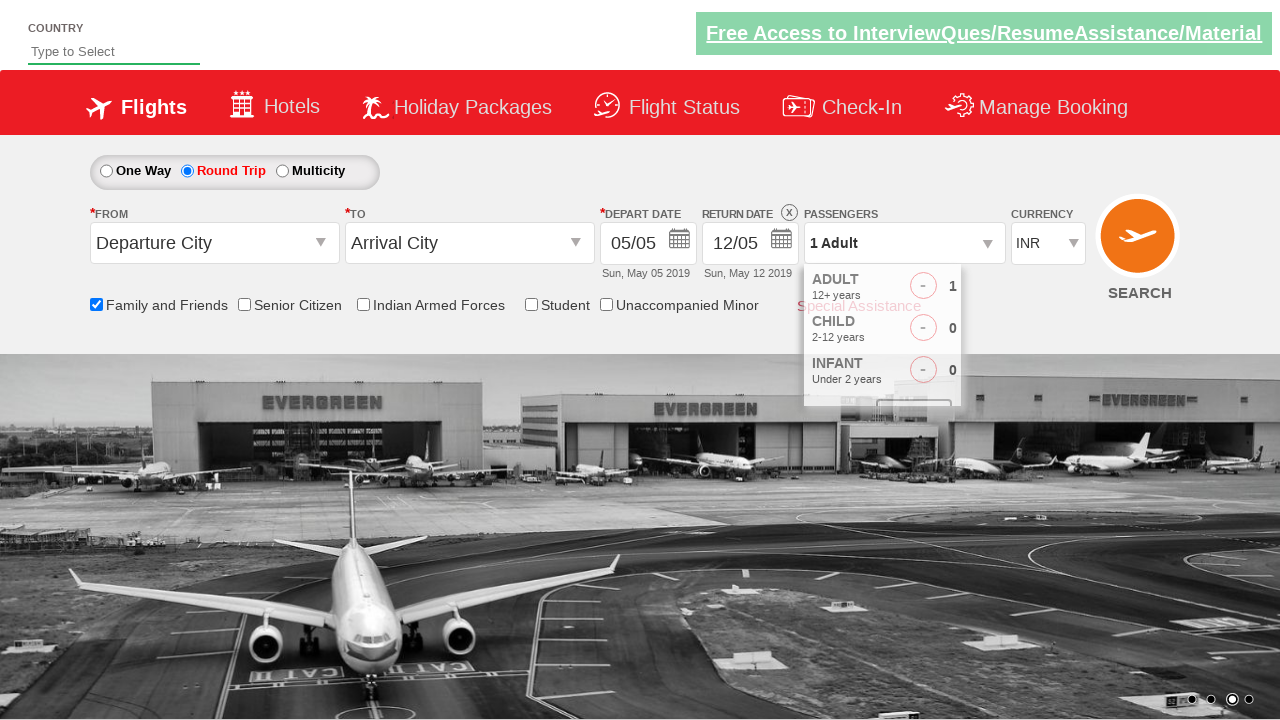

Retrieved style attribute after opening passenger dropdown
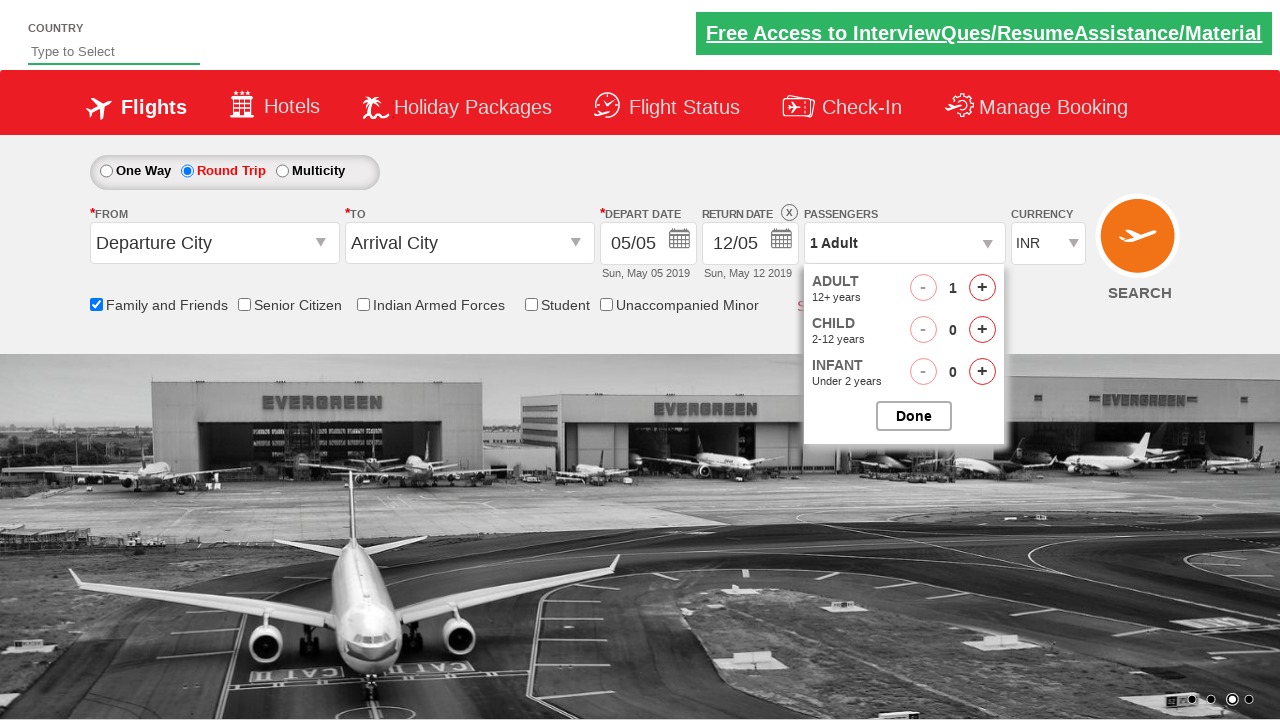

Incremented adult passenger count (click 1 of 4) at (982, 288) on #hrefIncAdt
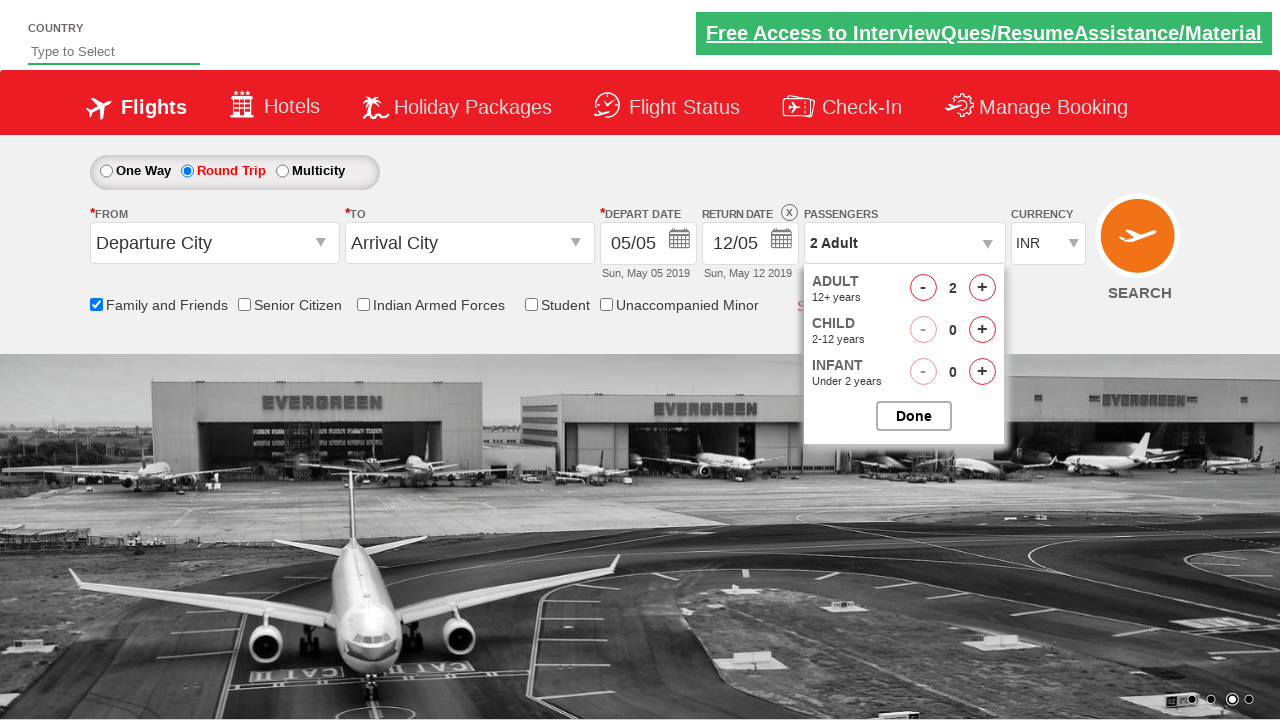

Incremented adult passenger count (click 2 of 4) at (982, 288) on #hrefIncAdt
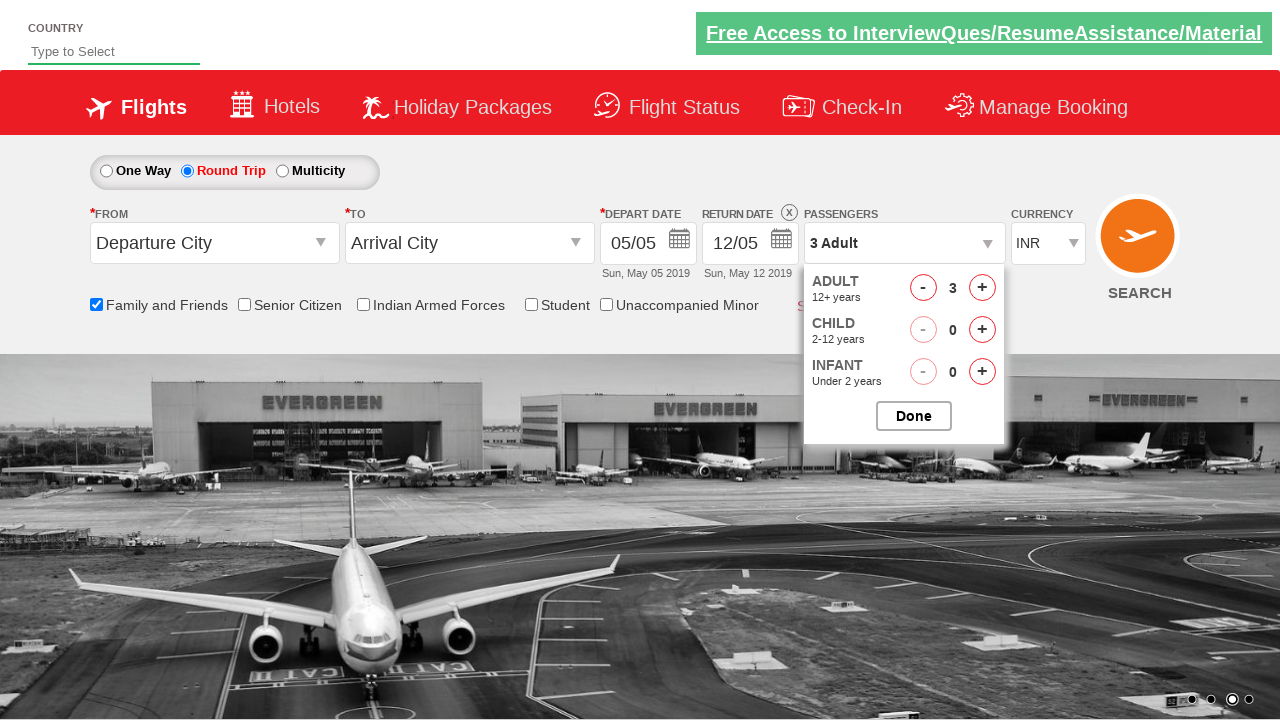

Incremented adult passenger count (click 3 of 4) at (982, 288) on #hrefIncAdt
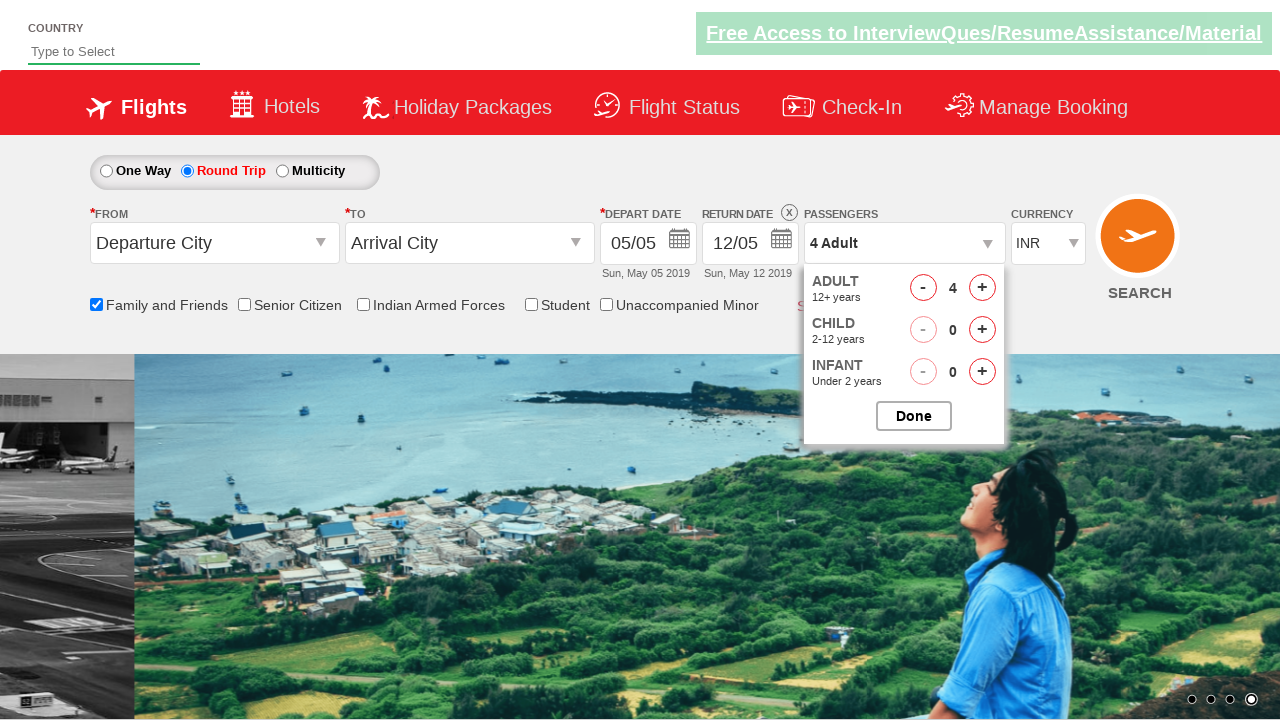

Incremented adult passenger count (click 4 of 4) at (982, 288) on #hrefIncAdt
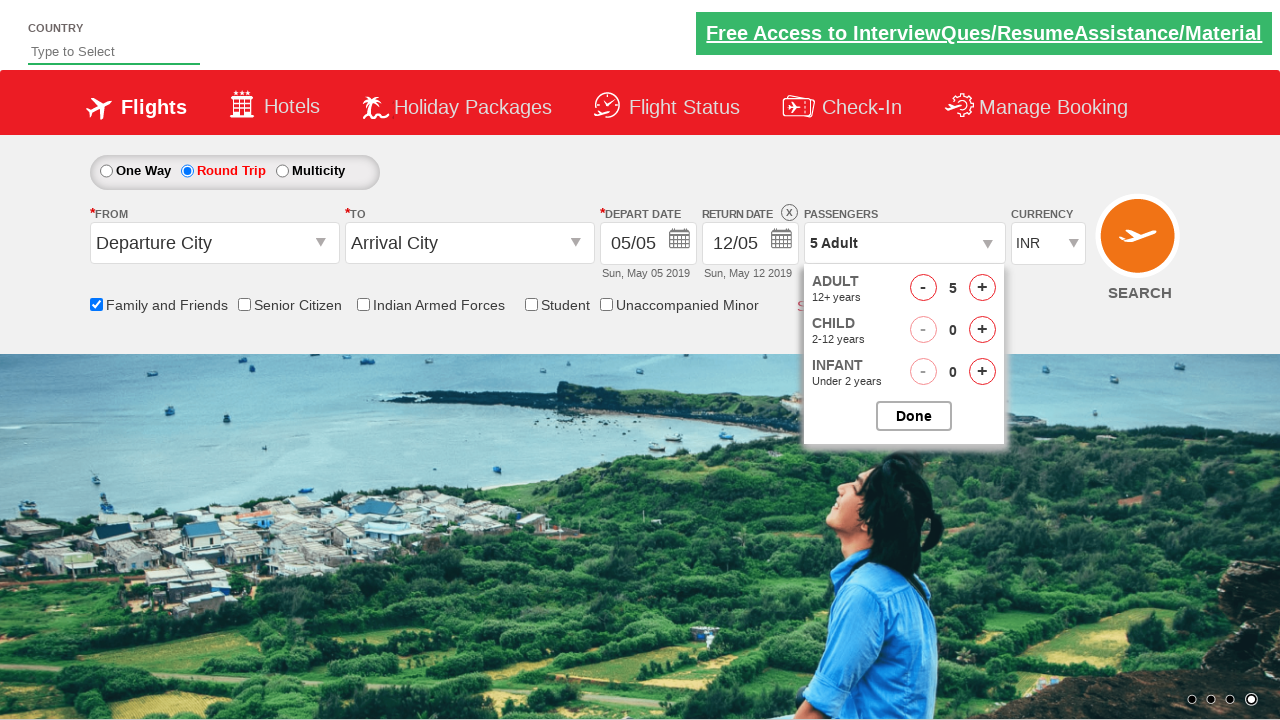

Closed passenger selection dropdown at (914, 416) on #btnclosepaxoption
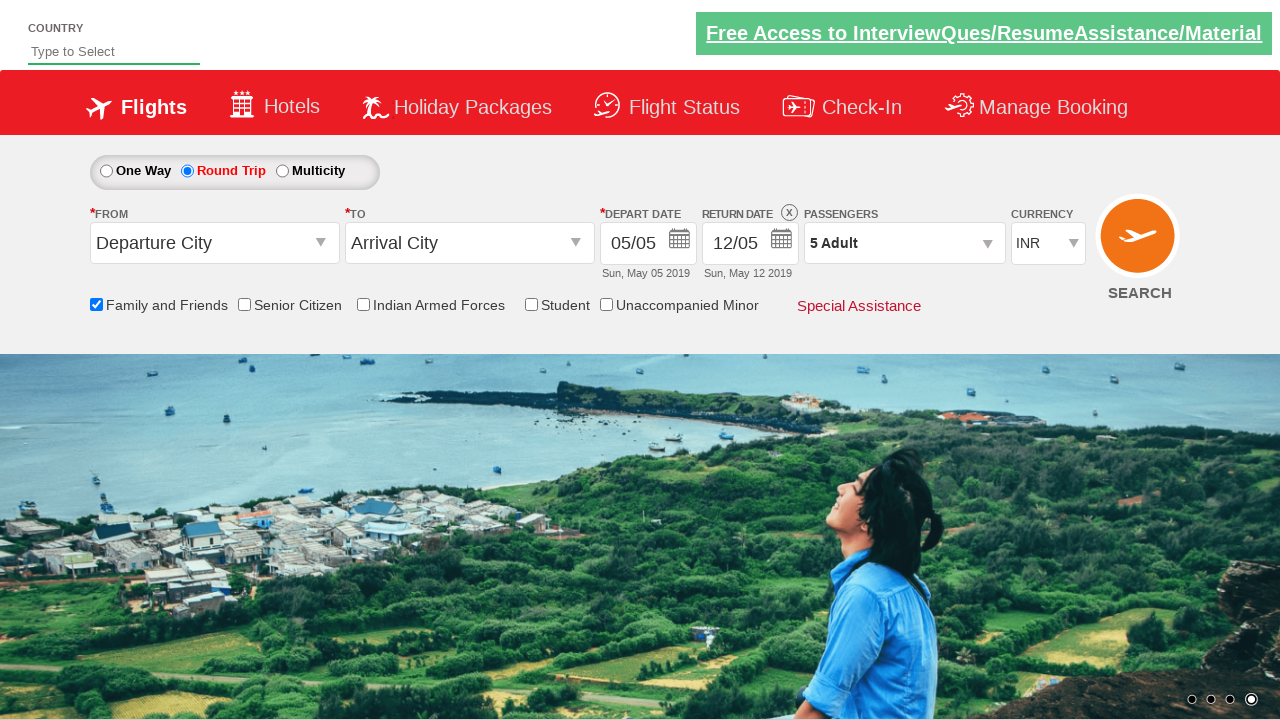

Retrieved passenger count text: '5 Adult'
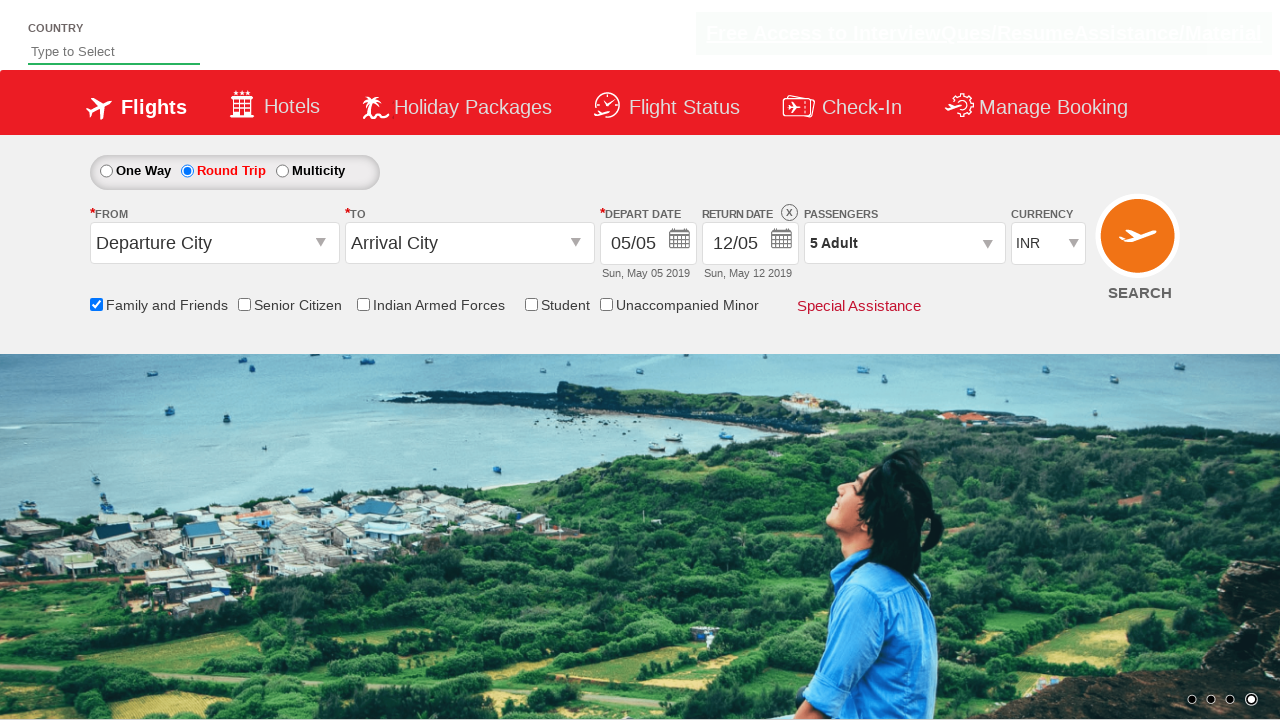

Verified passenger count is '5 Adult'
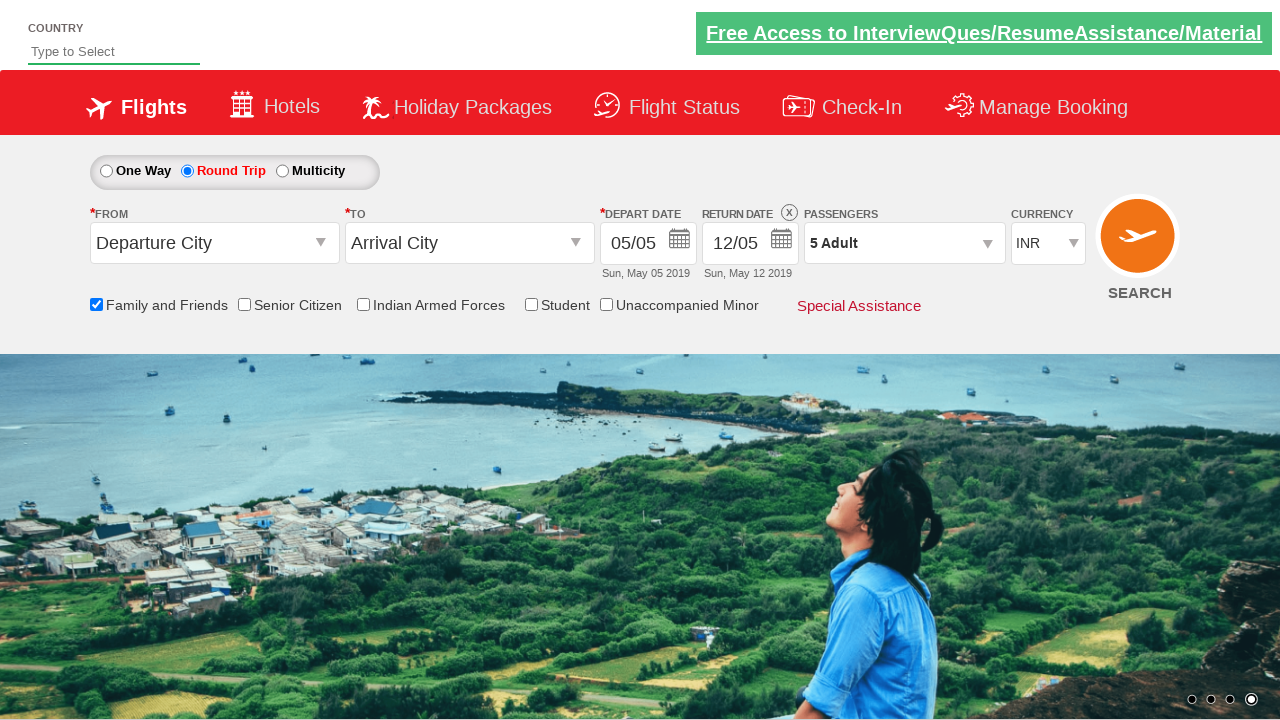

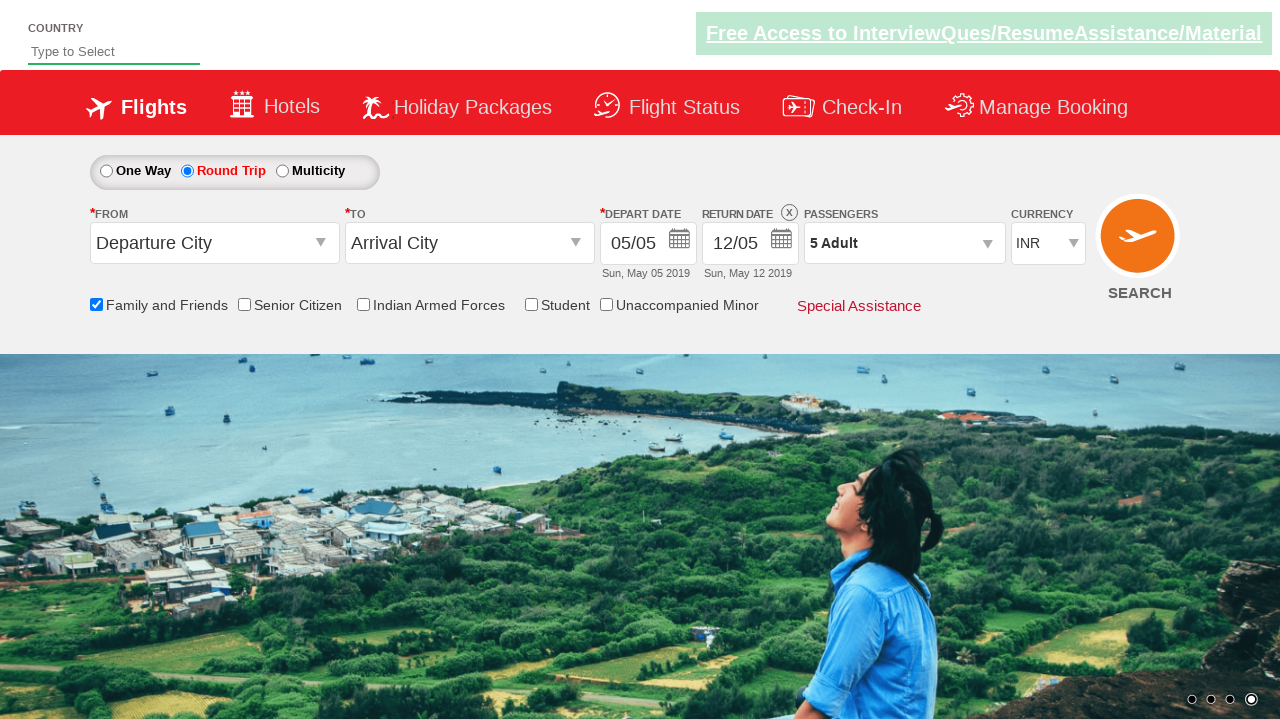